Tests link functionality on an automation practice page by locating footer links in the first column, opening each link in a new tab using Ctrl+Enter, and switching between the opened tabs to verify they loaded.

Starting URL: https://rahulshettyacademy.com/AutomationPractice/

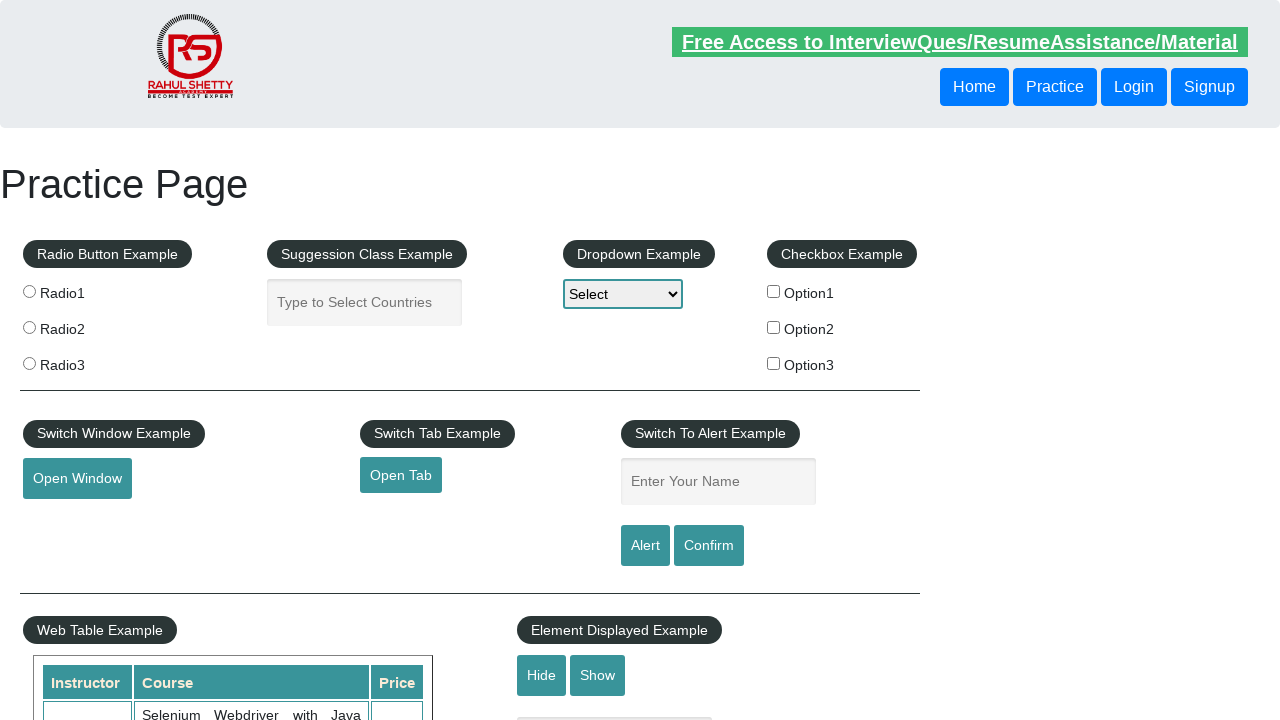

Footer section with ID 'gf-BIG' loaded
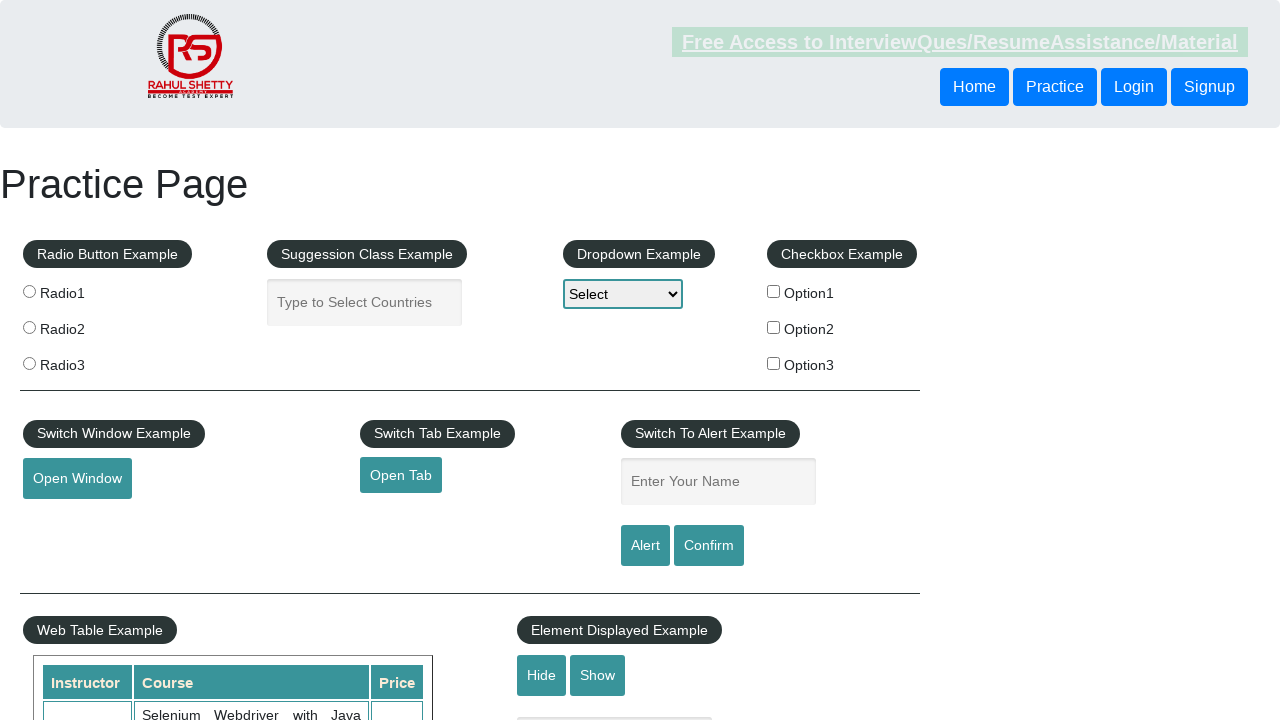

Located all footer links in the first column
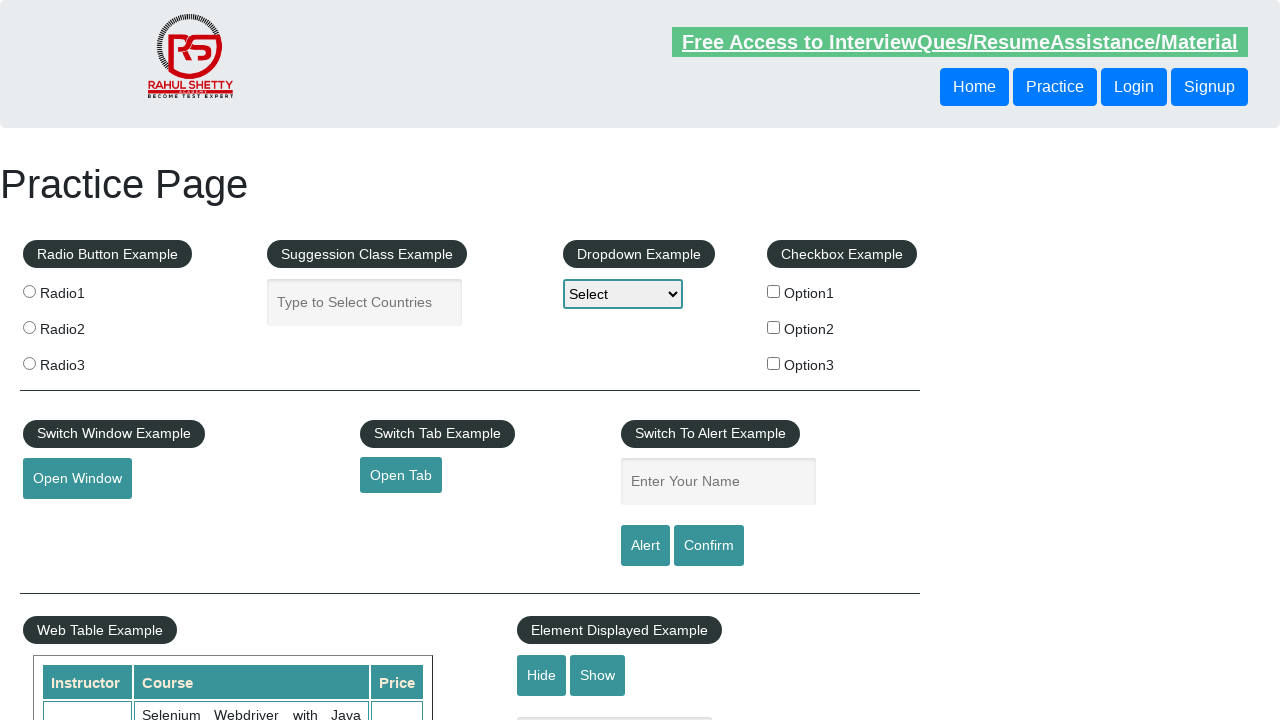

Found 5 links in the first column
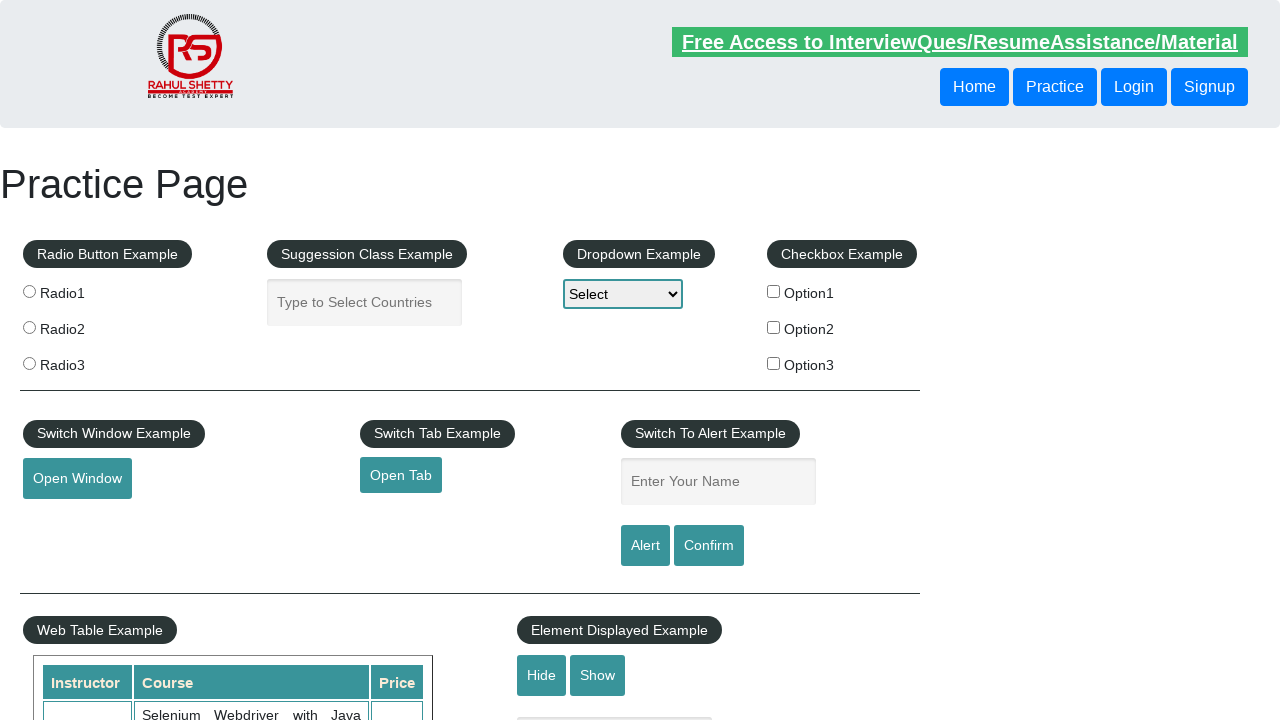

Opened link 1 in a new tab using Ctrl+Click at (68, 520) on xpath=//div[@id='gf-BIG']//table/tbody/tr/td[1]/ul//a >> nth=1
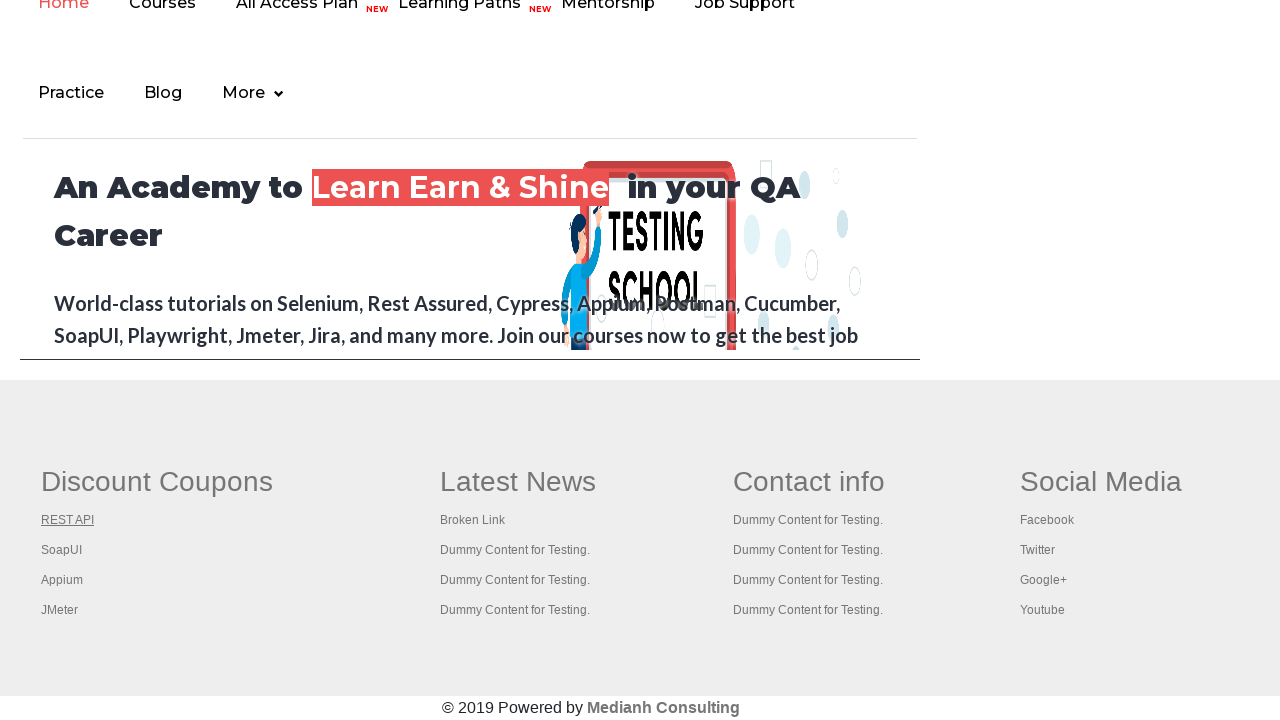

Waited 2 seconds for link 1 tab to load
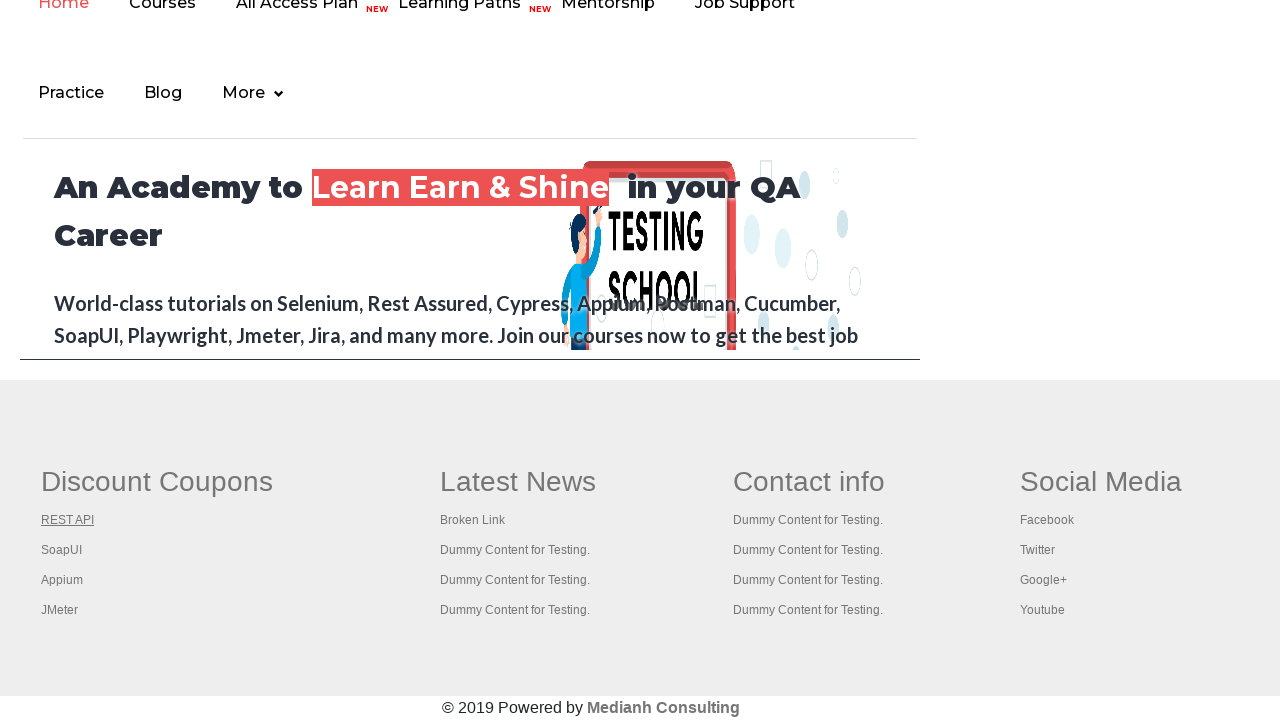

Opened link 2 in a new tab using Ctrl+Click at (62, 550) on xpath=//div[@id='gf-BIG']//table/tbody/tr/td[1]/ul//a >> nth=2
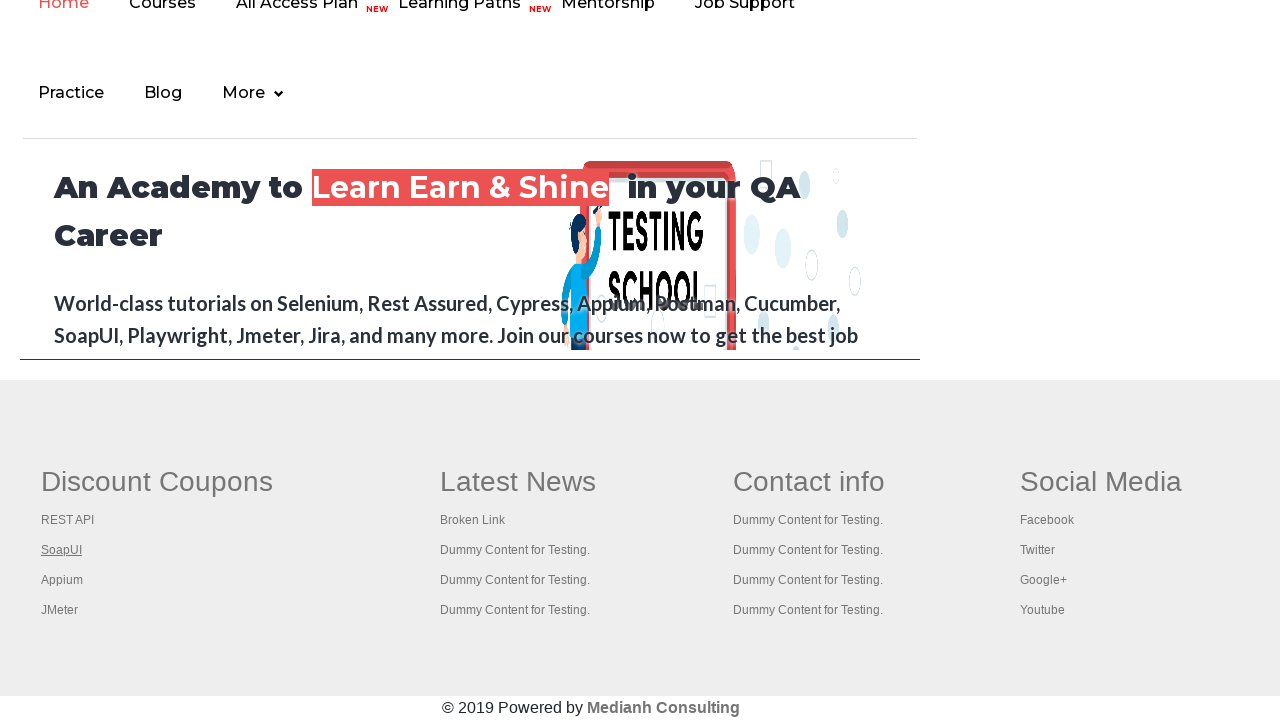

Waited 2 seconds for link 2 tab to load
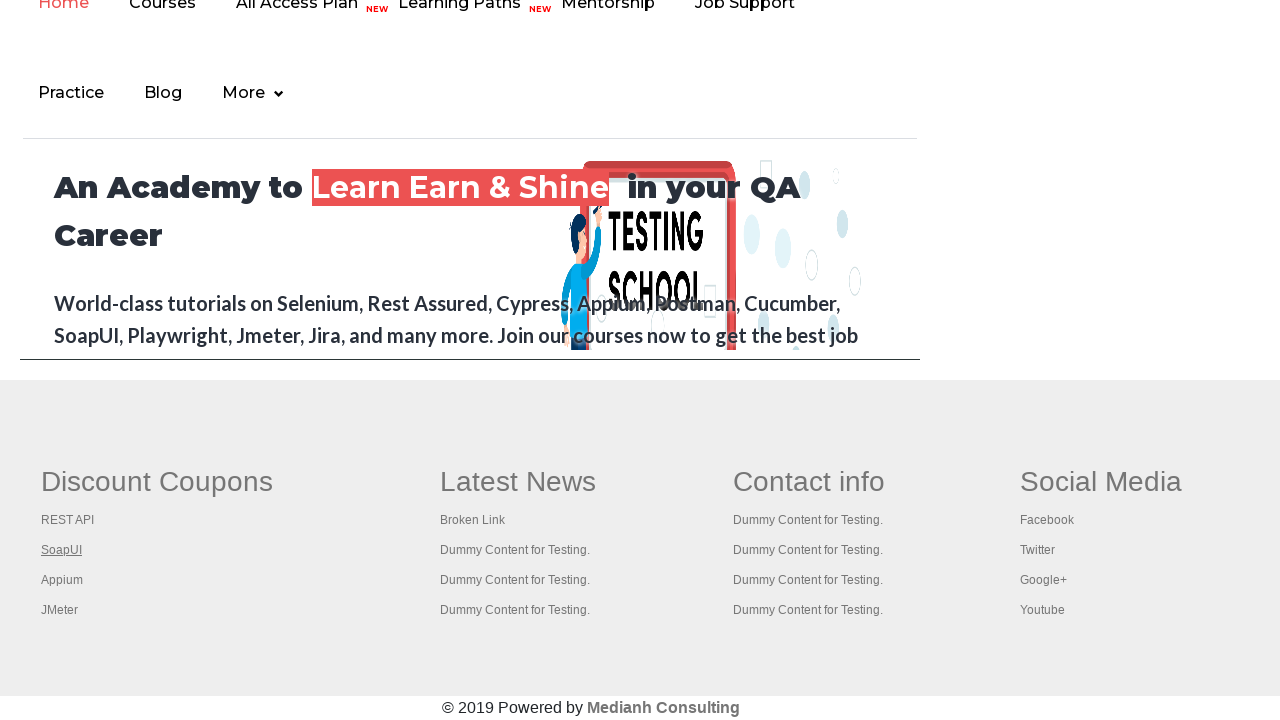

Opened link 3 in a new tab using Ctrl+Click at (62, 580) on xpath=//div[@id='gf-BIG']//table/tbody/tr/td[1]/ul//a >> nth=3
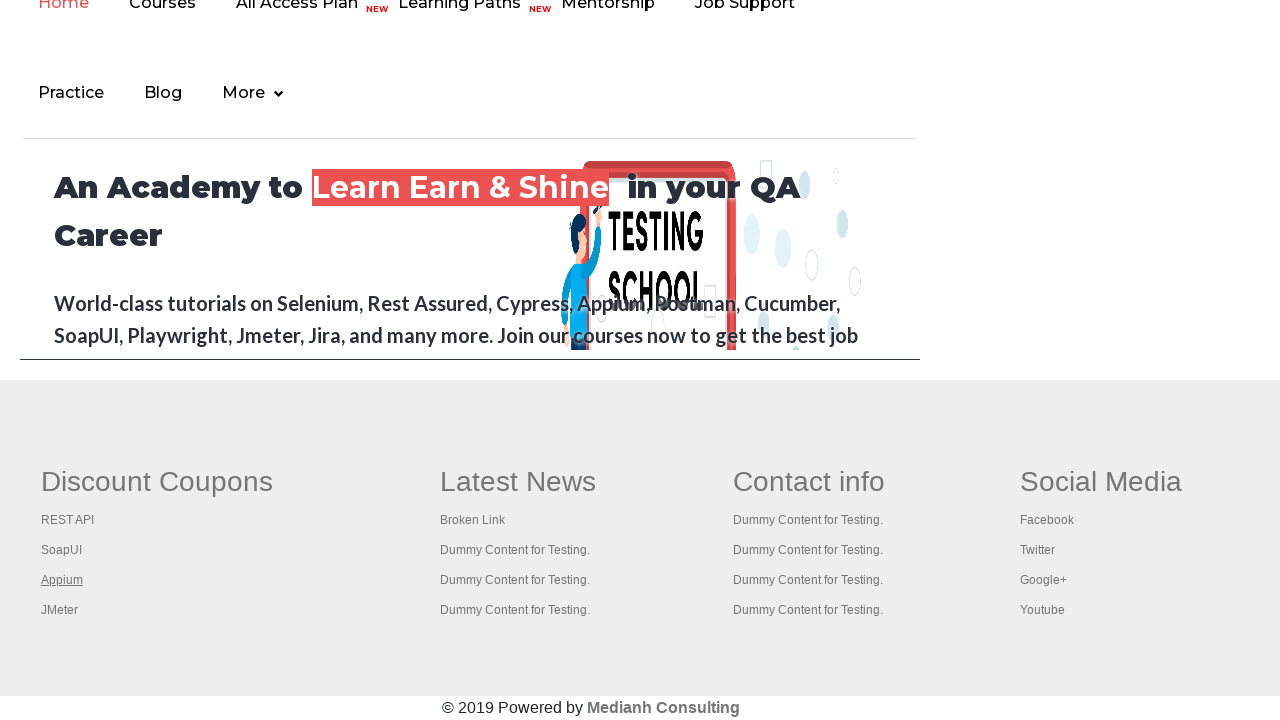

Waited 2 seconds for link 3 tab to load
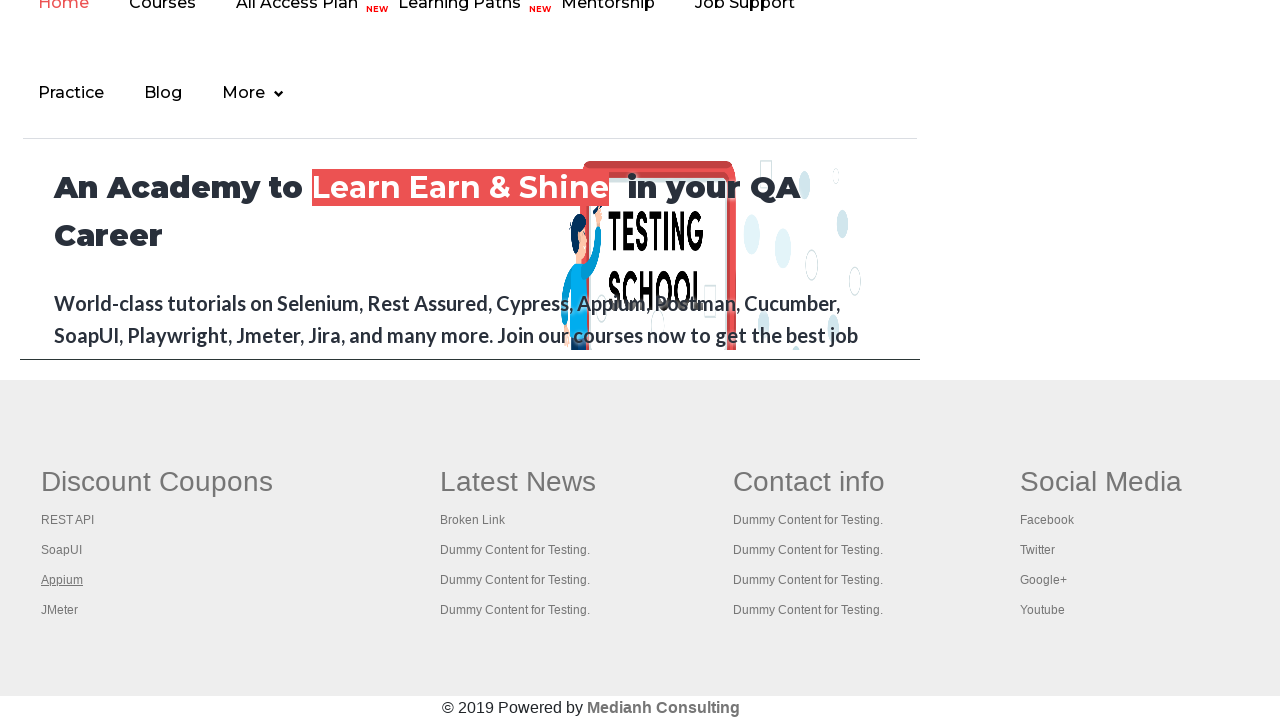

Opened link 4 in a new tab using Ctrl+Click at (60, 610) on xpath=//div[@id='gf-BIG']//table/tbody/tr/td[1]/ul//a >> nth=4
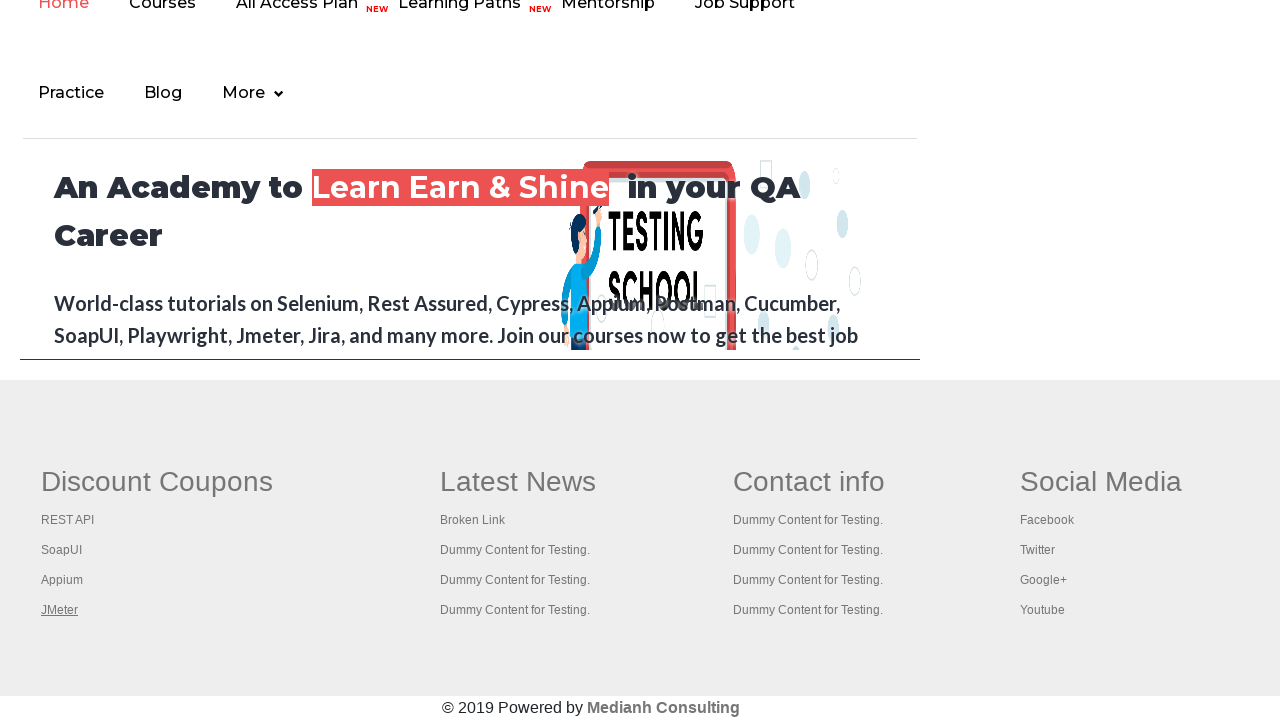

Waited 2 seconds for link 4 tab to load
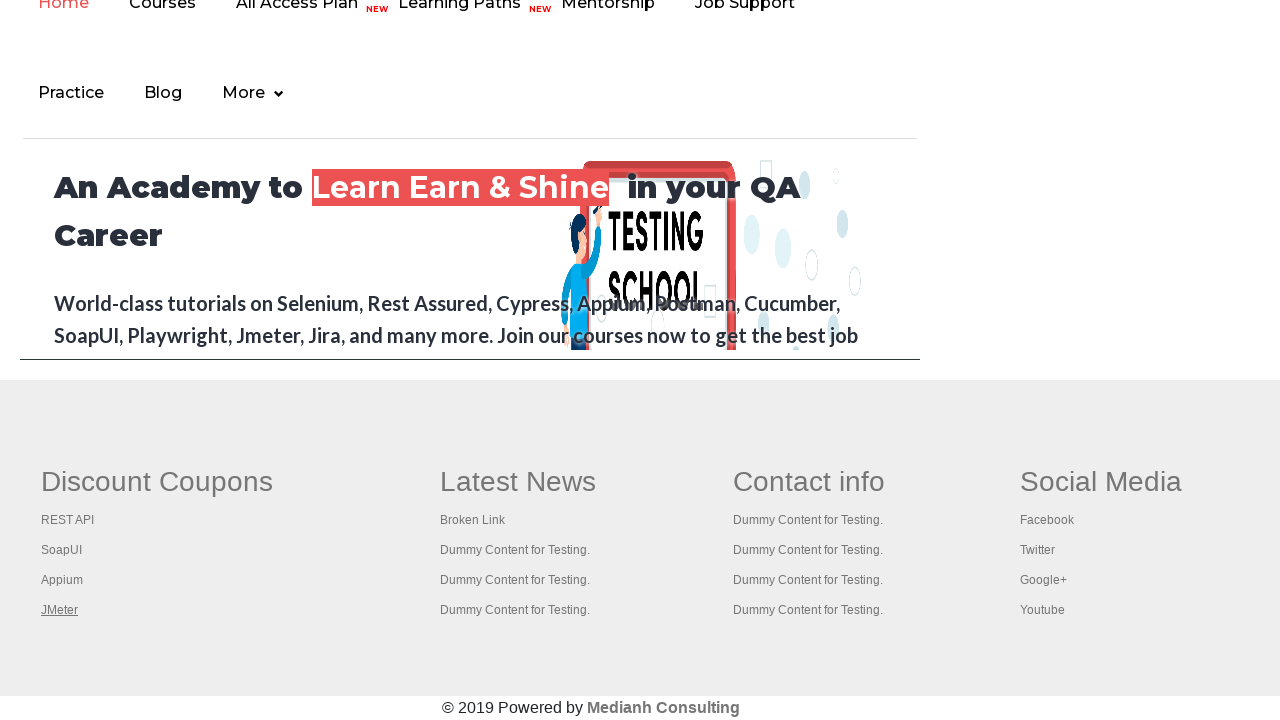

Final wait for all tabs to fully load
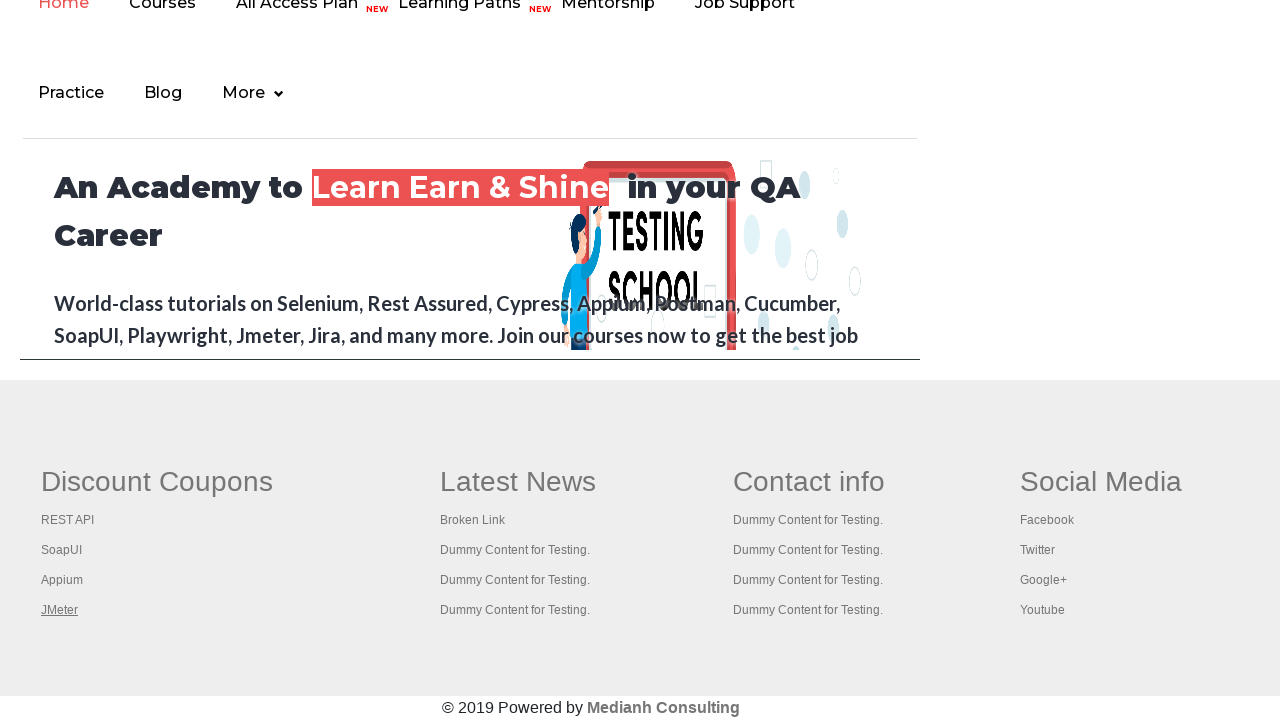

Retrieved all 5 open tabs/pages
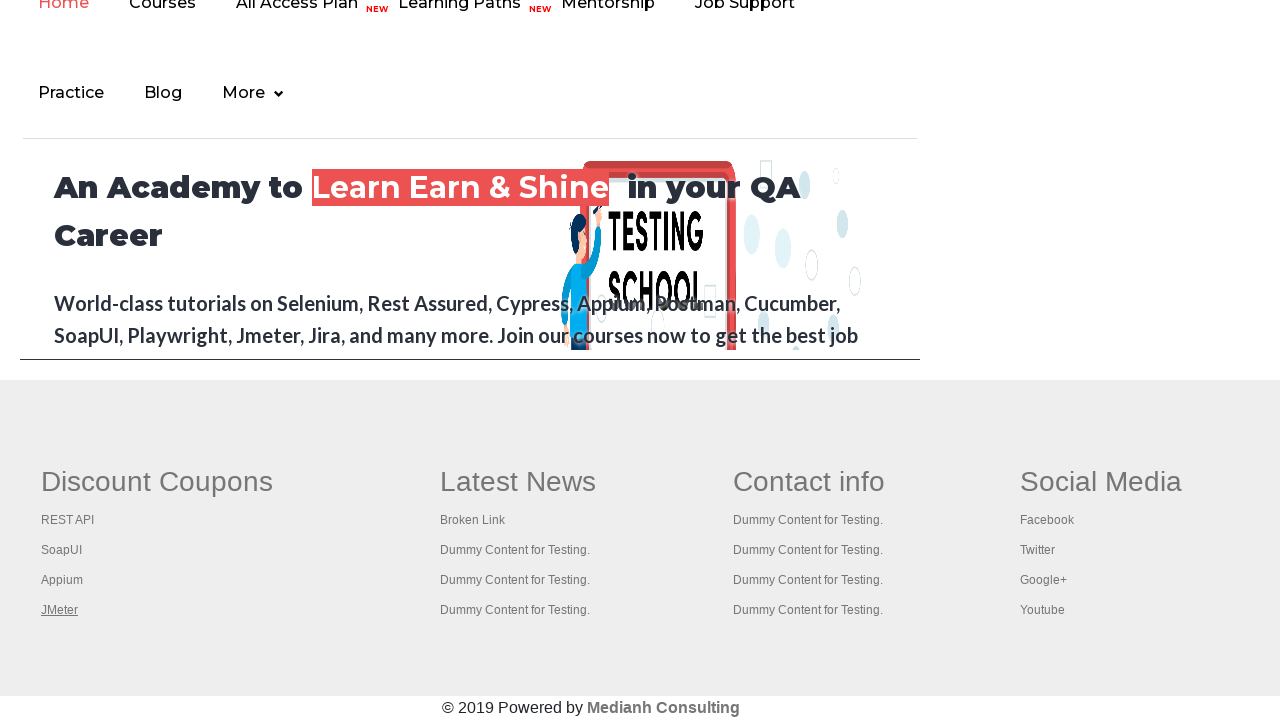

Brought a tab to front
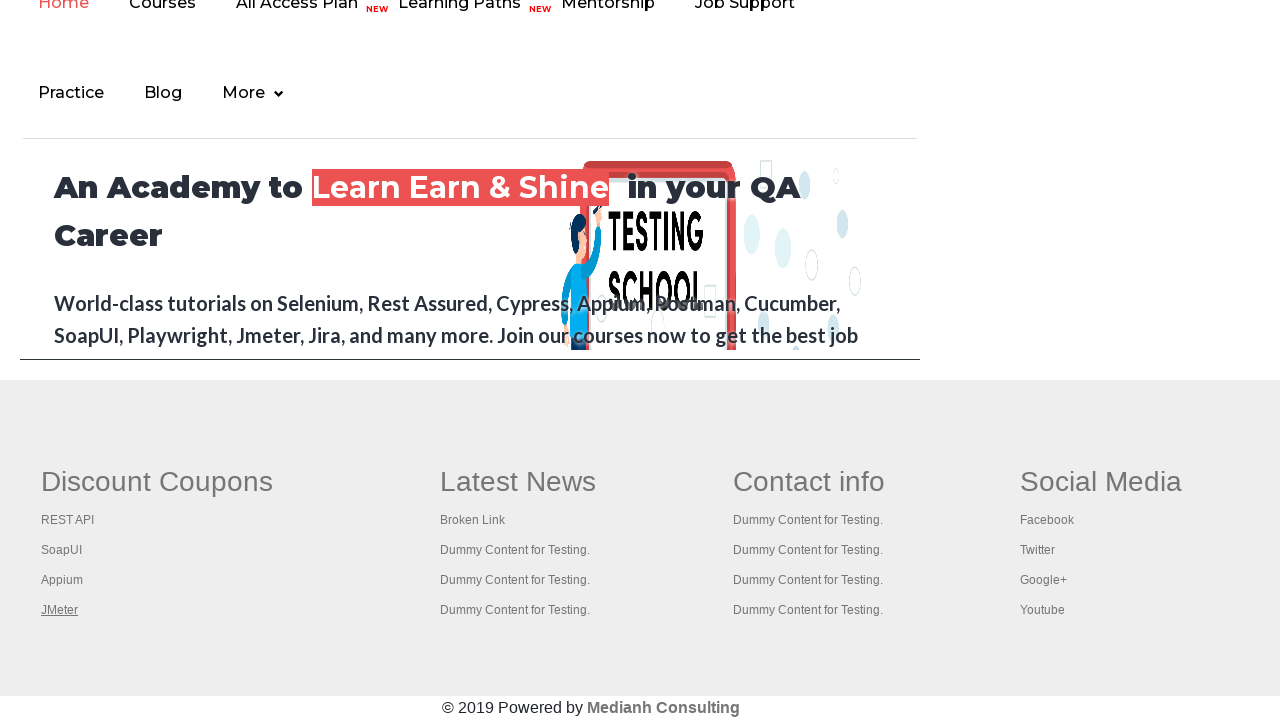

Verified tab loaded with domcontentloaded state
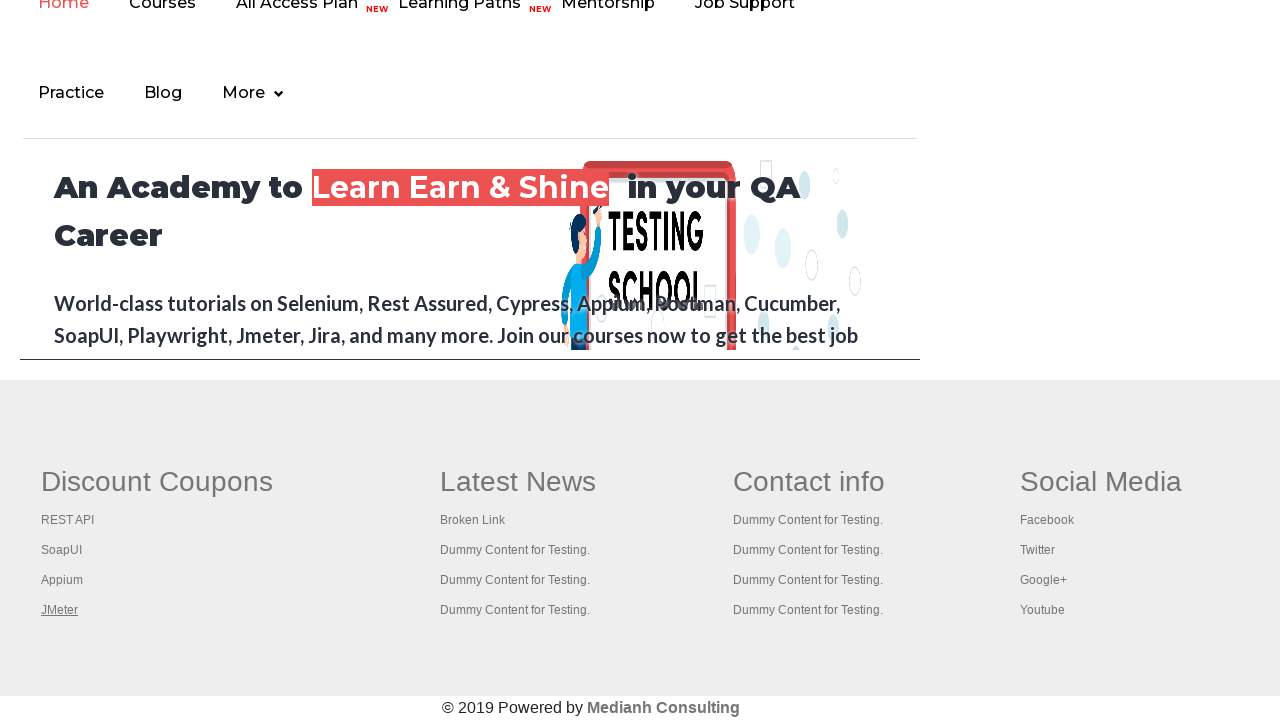

Brought a tab to front
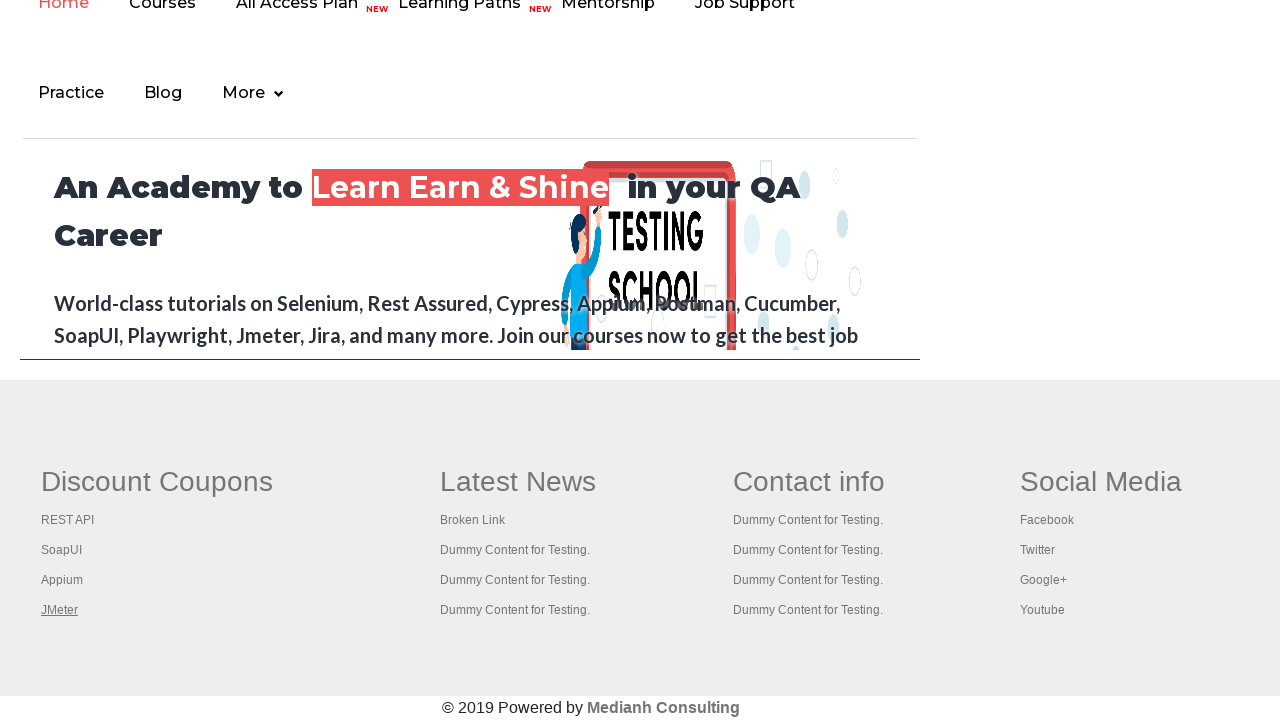

Verified tab loaded with domcontentloaded state
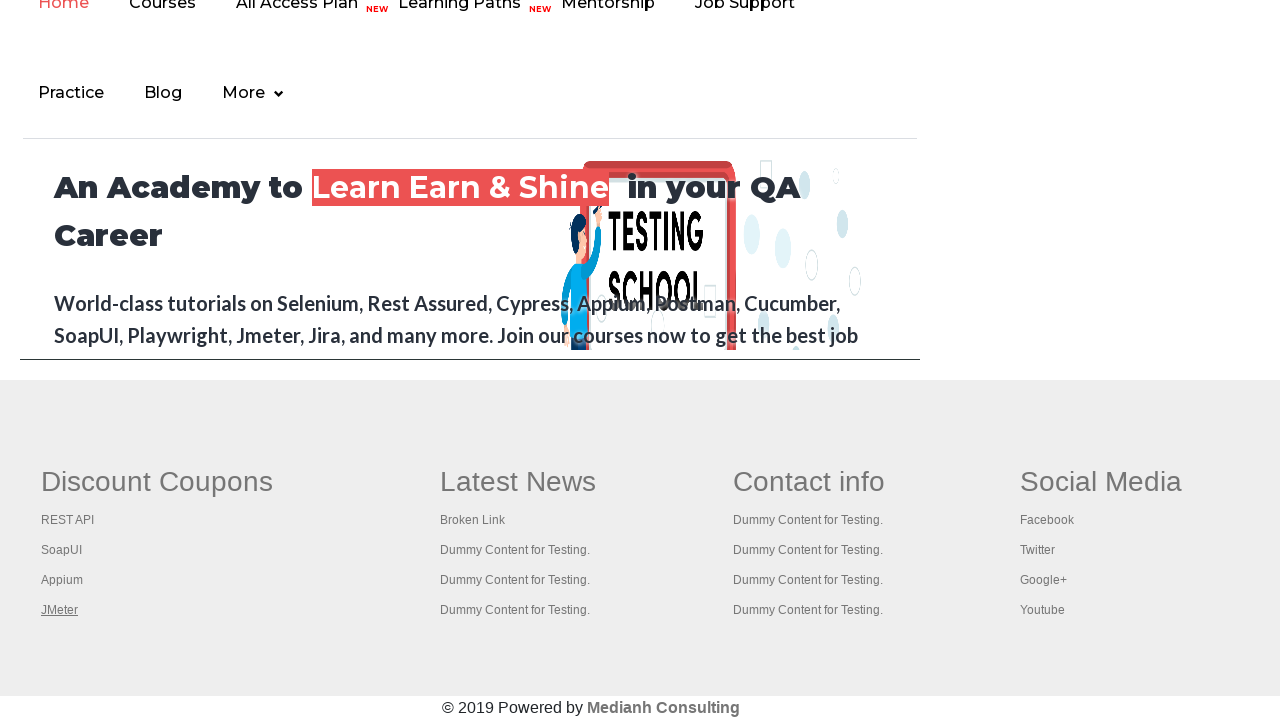

Brought a tab to front
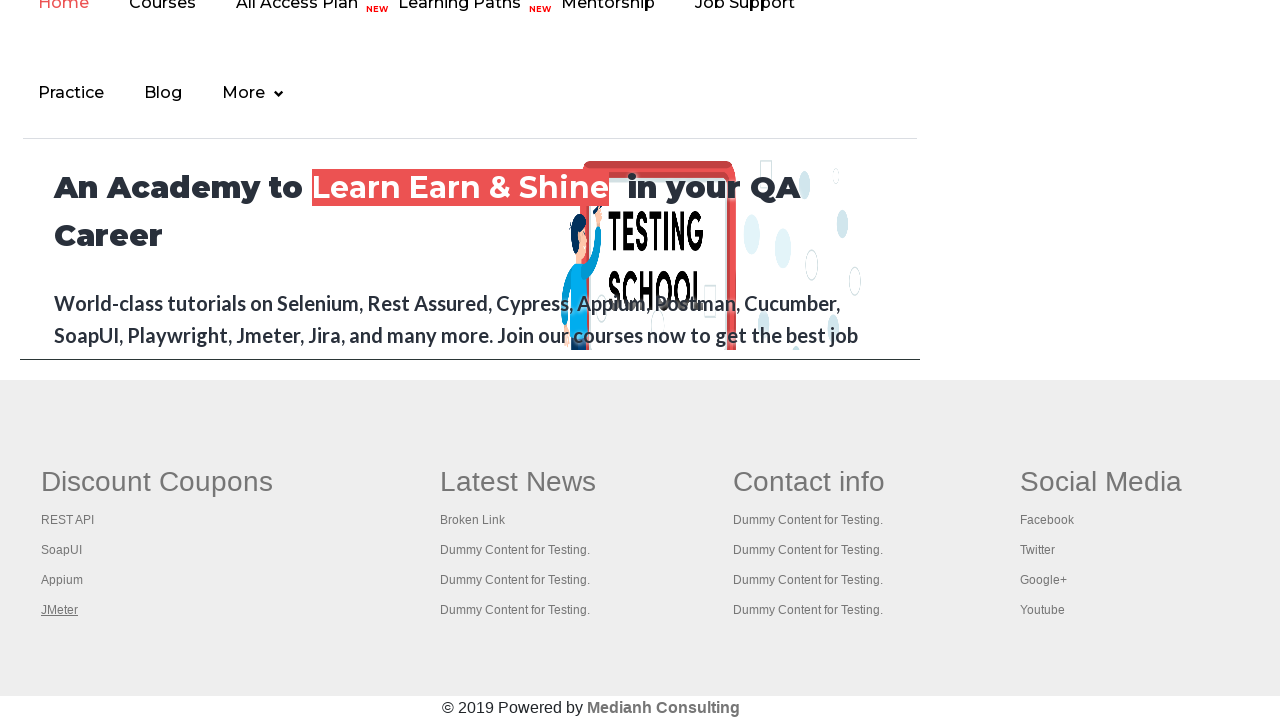

Verified tab loaded with domcontentloaded state
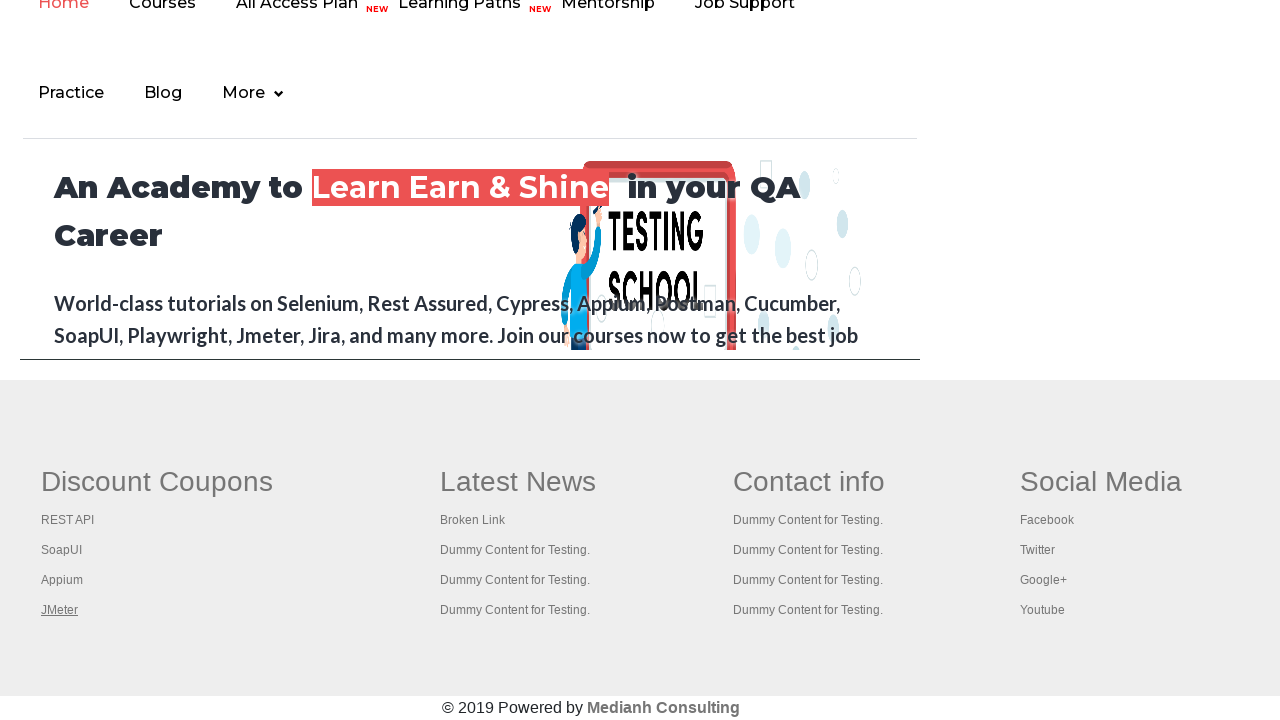

Brought a tab to front
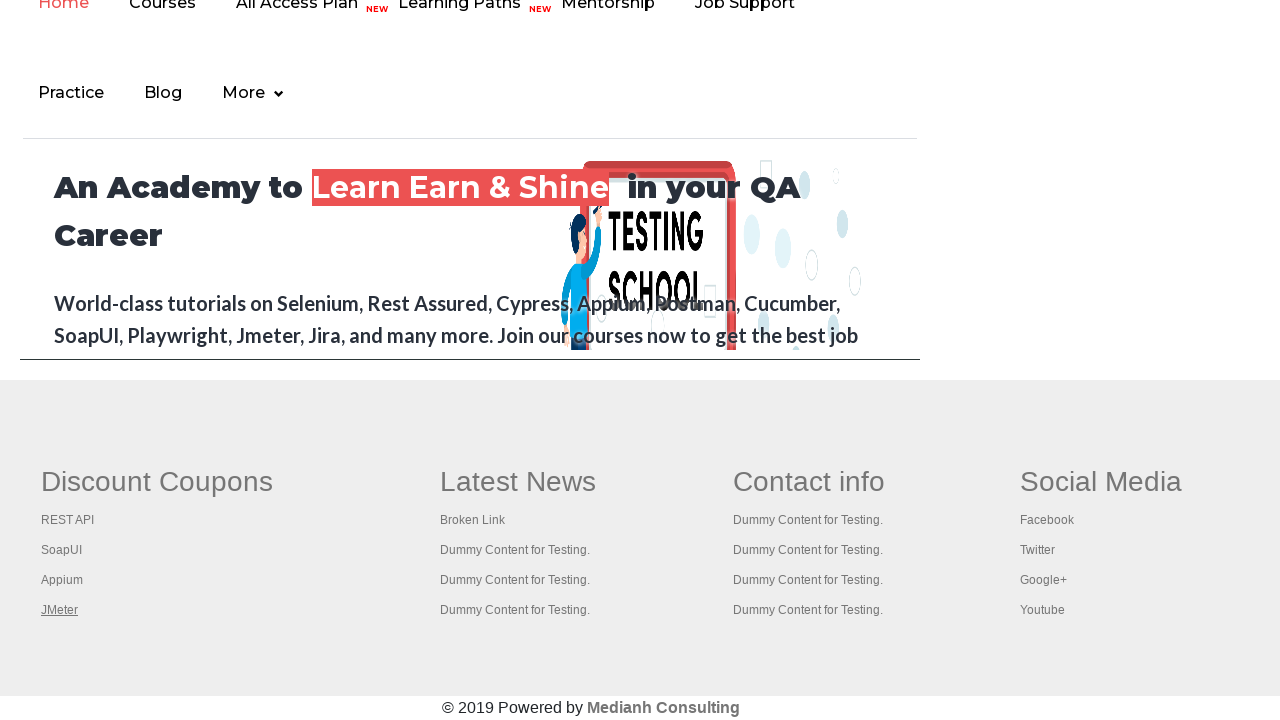

Verified tab loaded with domcontentloaded state
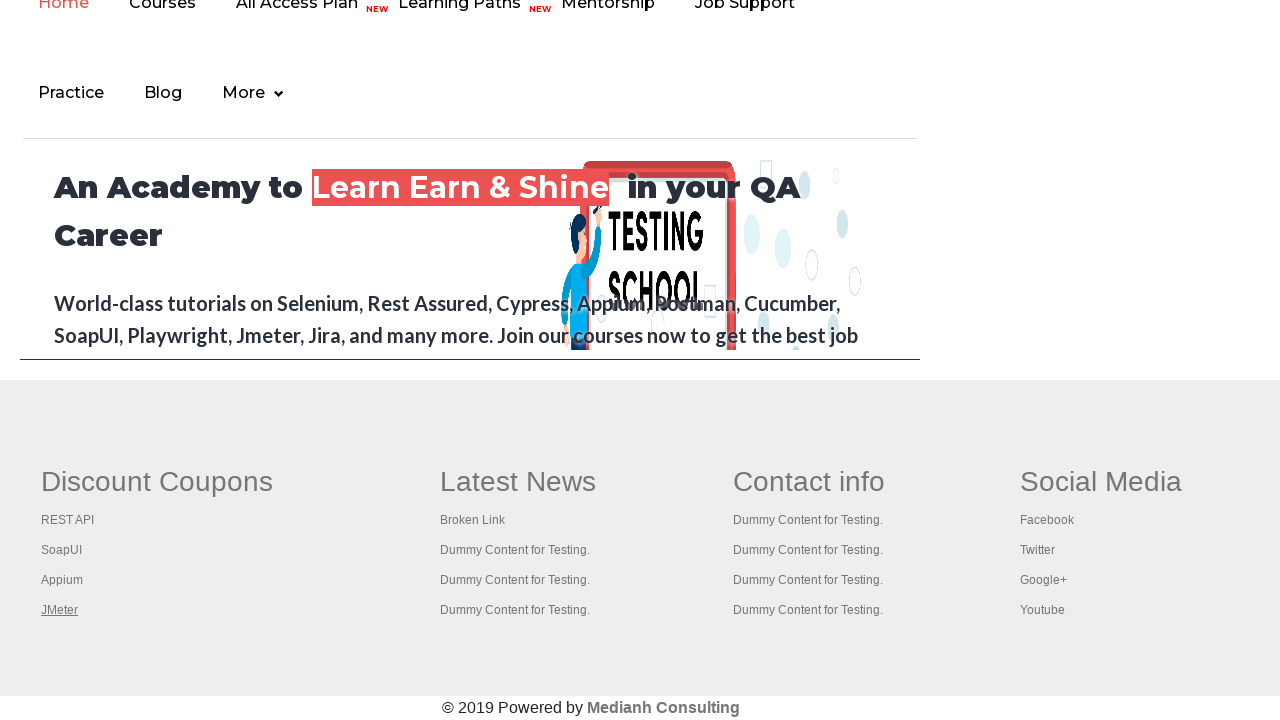

Brought a tab to front
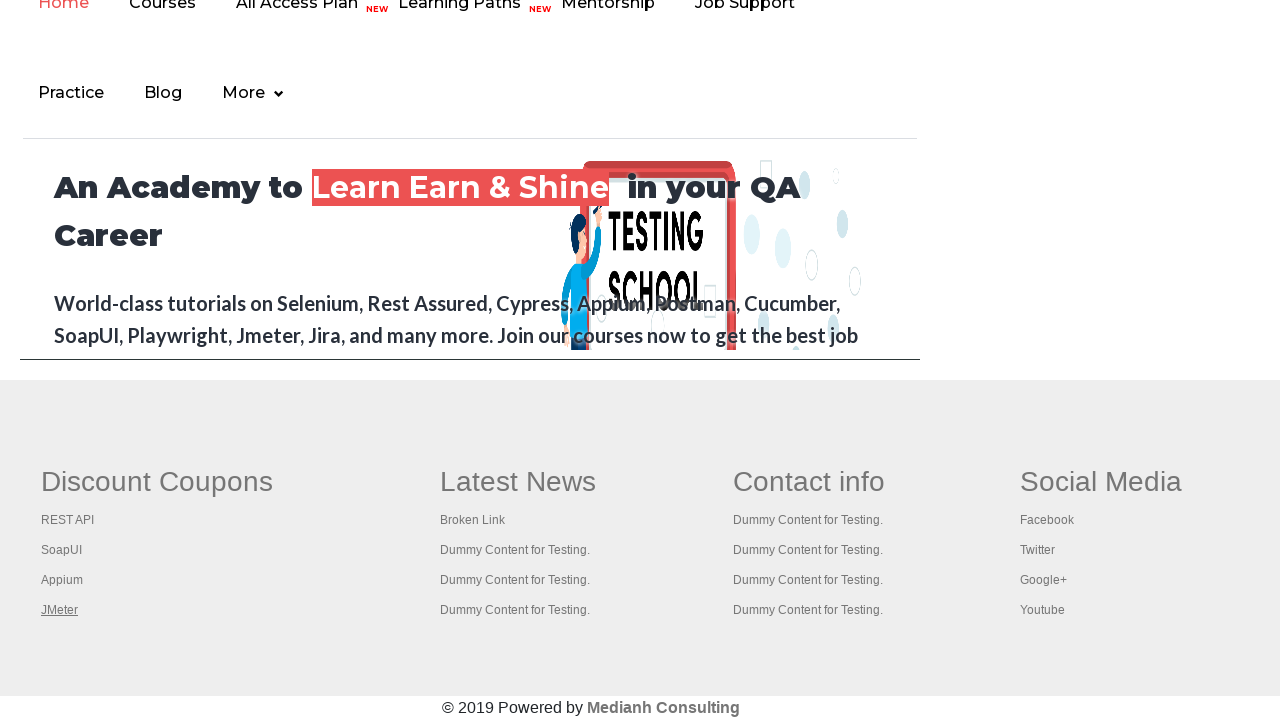

Verified tab loaded with domcontentloaded state
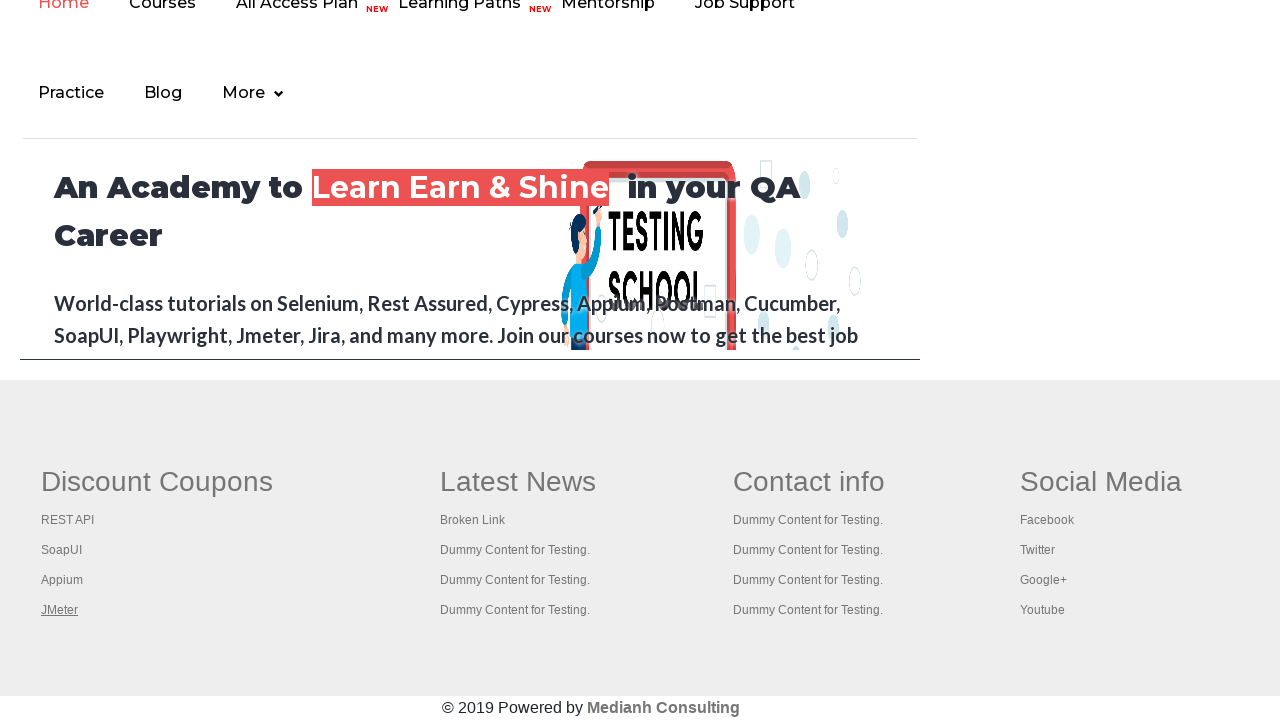

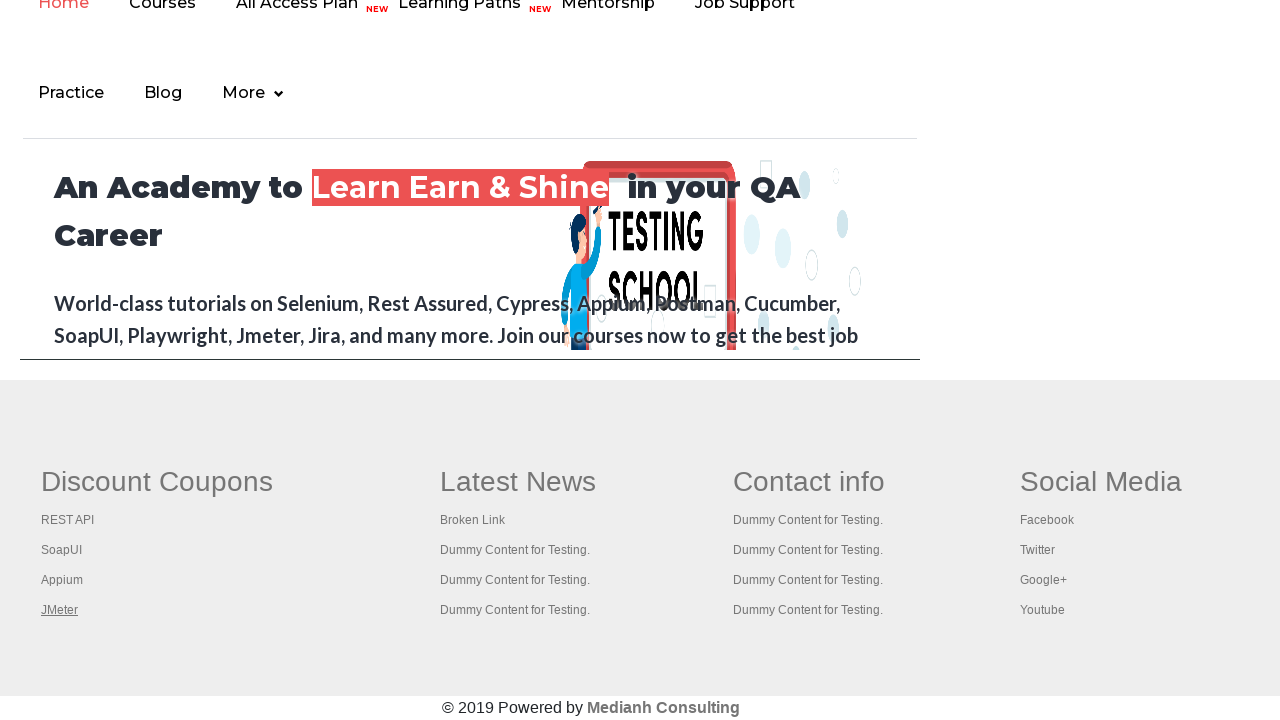